Basic navigation test that loads the login practice page and verifies it loads correctly

Starting URL: https://rahulshettyacademy.com/loginpagePractise/

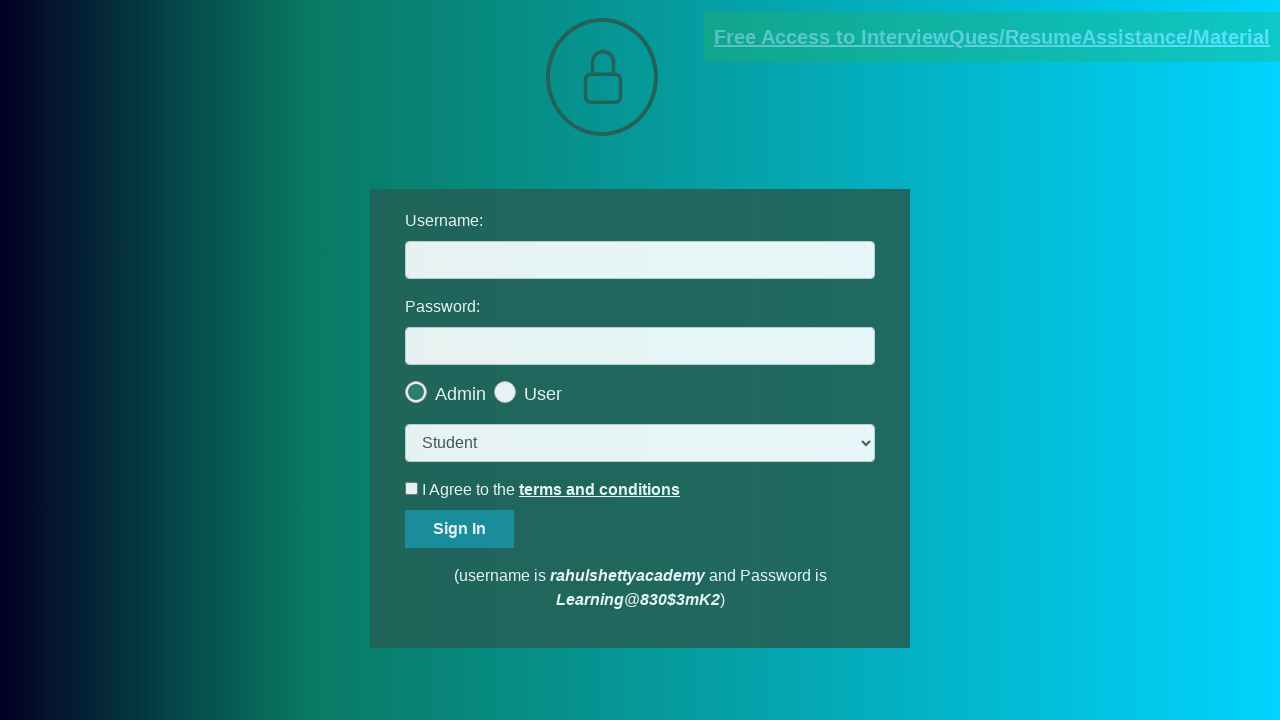

Waited for page to load - DOM content loaded
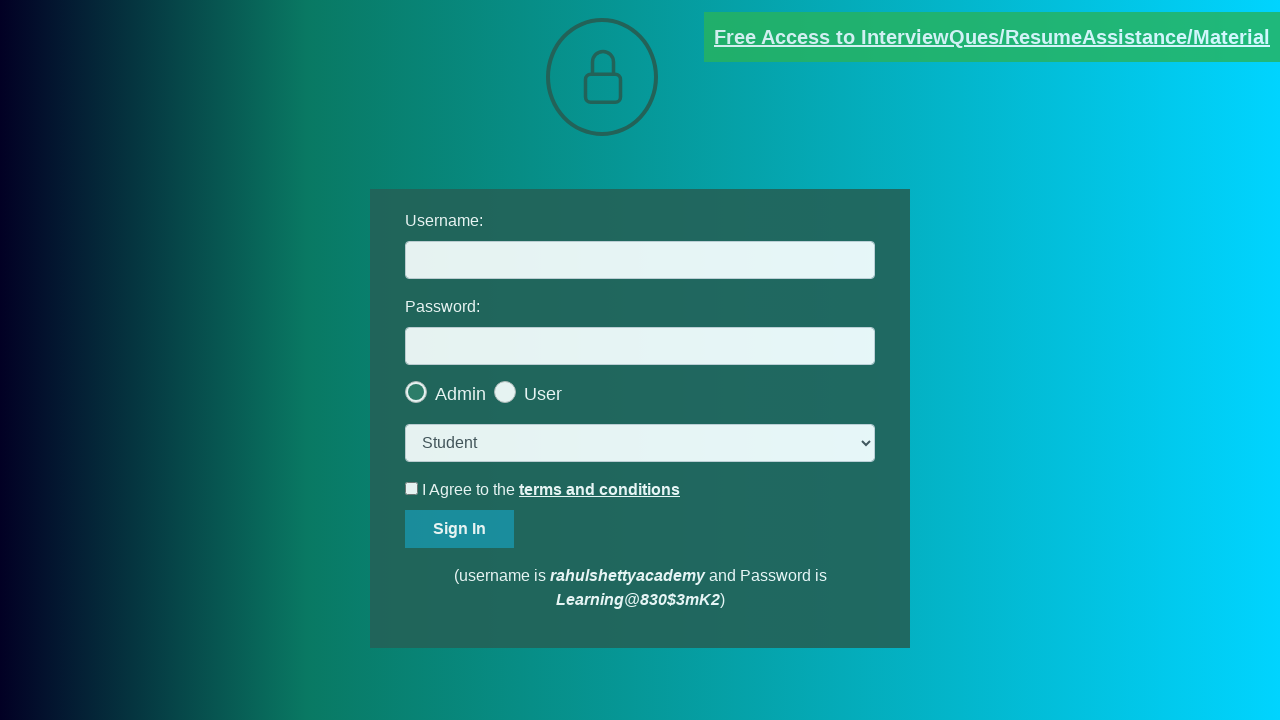

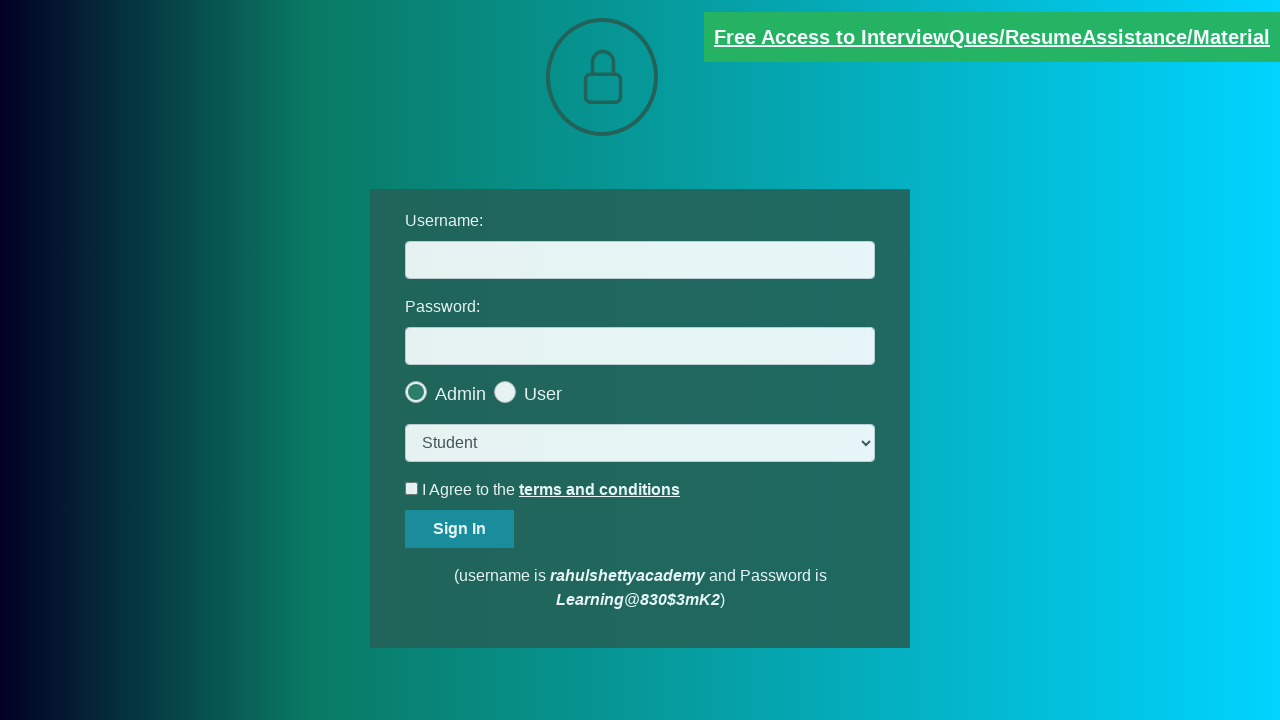